Tests browser navigation on GitHub by visiting the homepage, navigating to a user profile page, then using back and forward browser navigation buttons.

Starting URL: https://github.com/

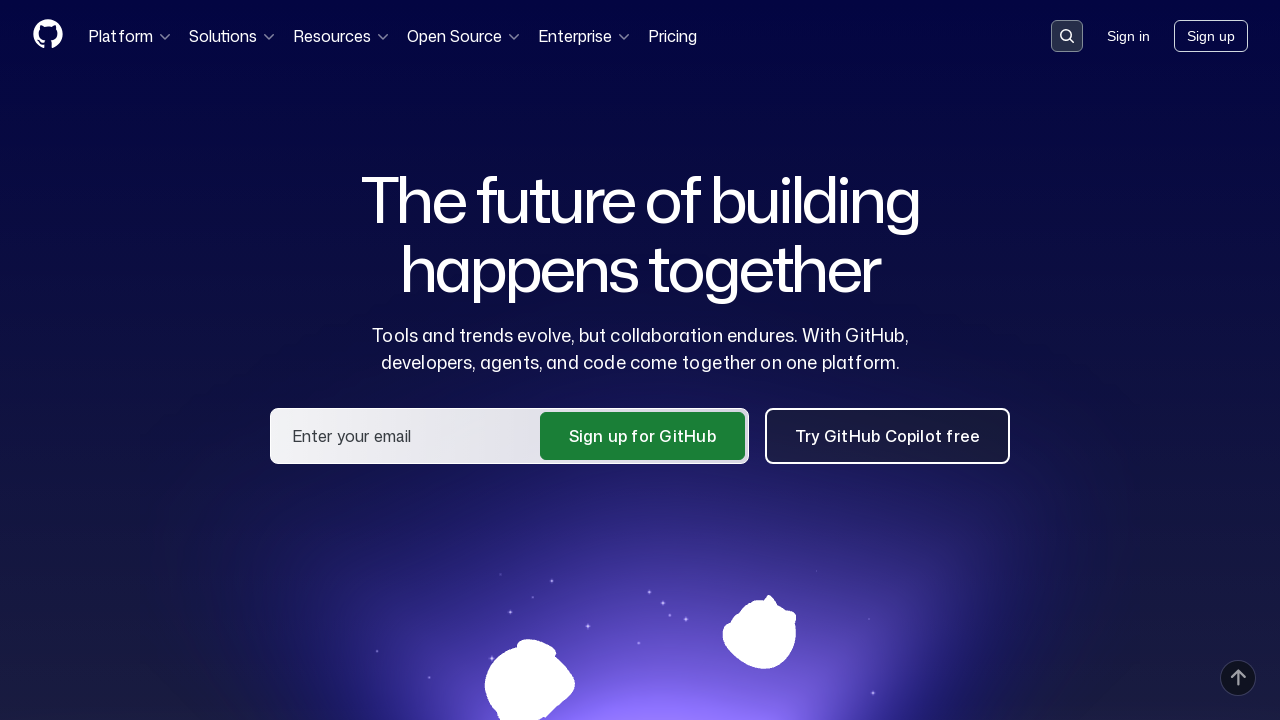

GitHub homepage loaded
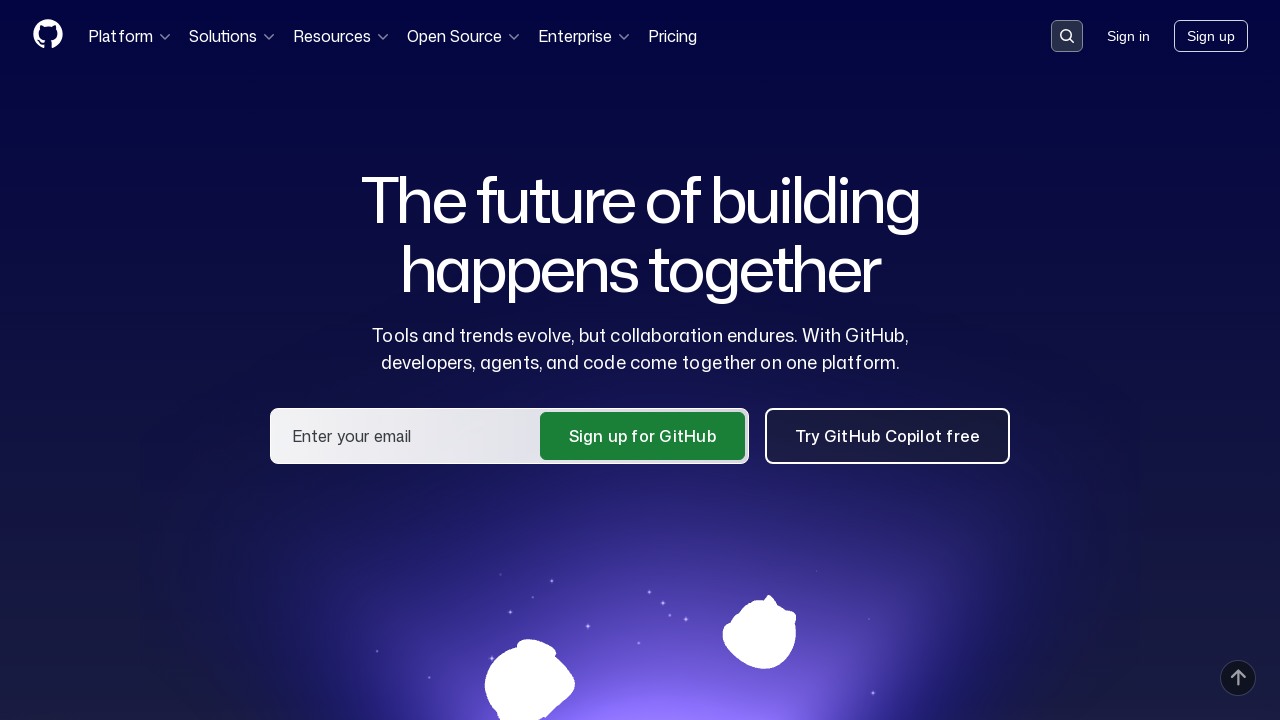

Navigated to Linus Torvalds GitHub profile page
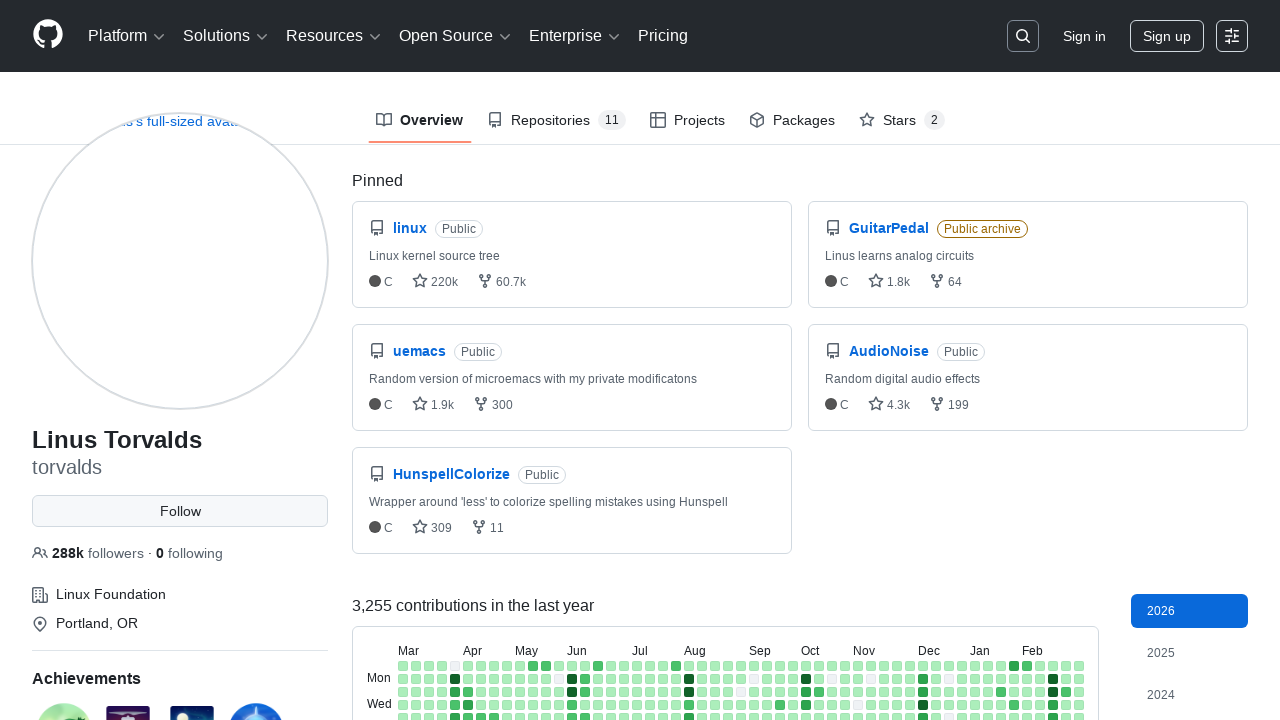

User profile page loaded
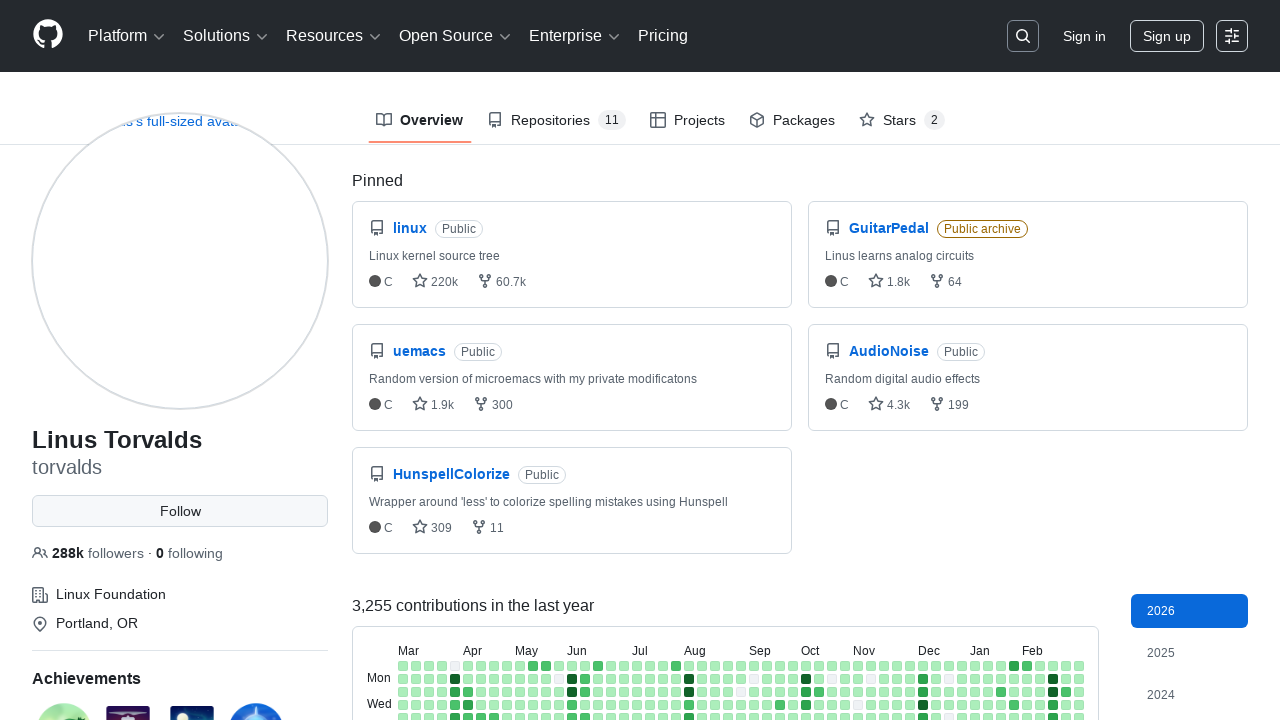

Used browser back button to navigate to homepage
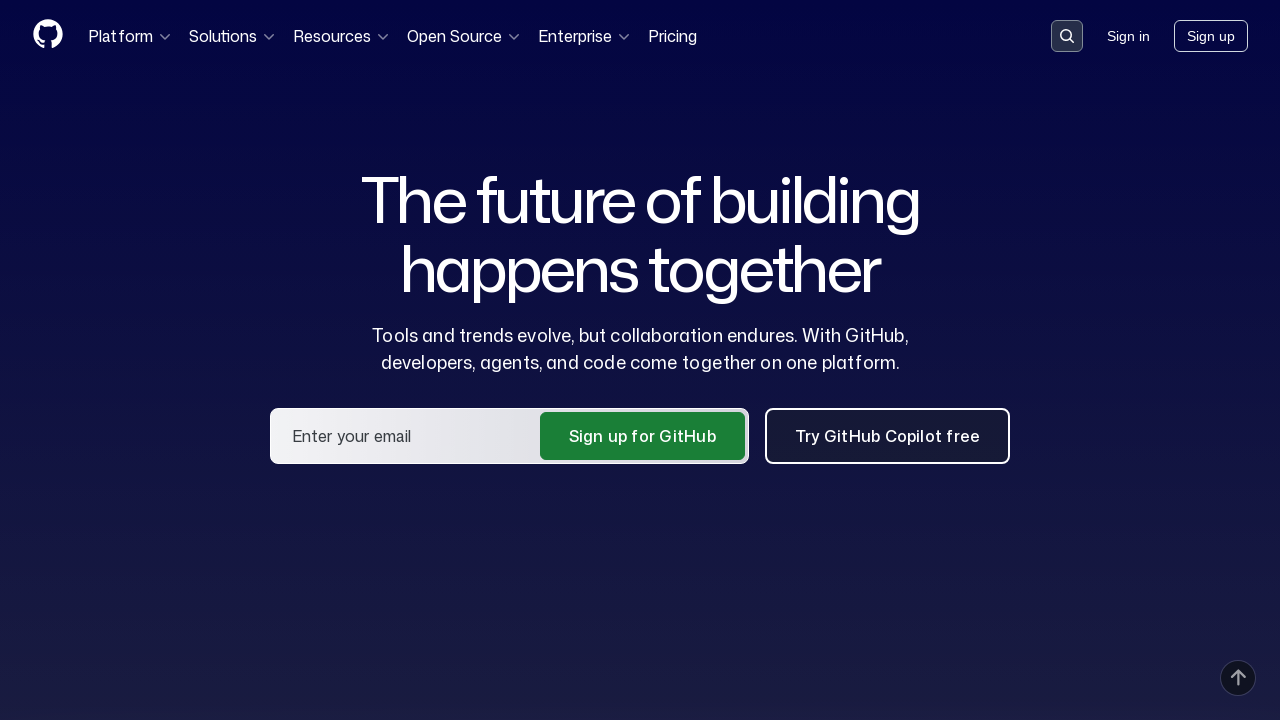

Homepage loaded after back navigation
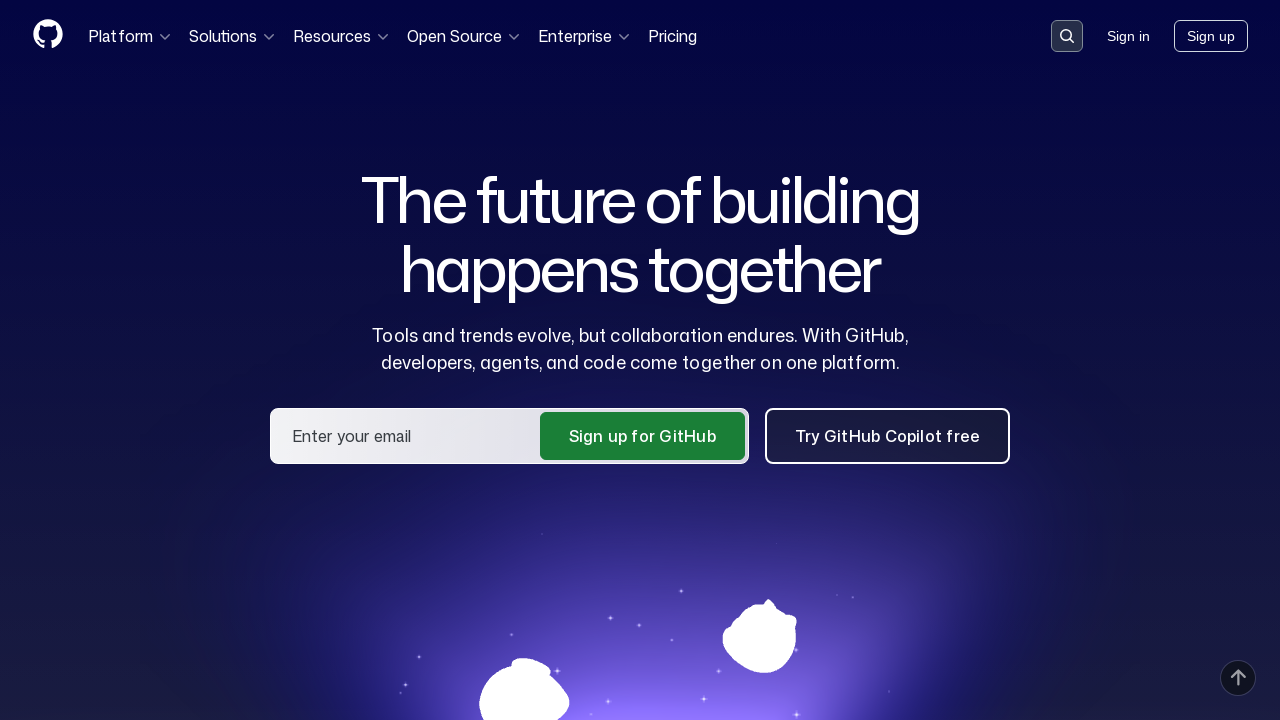

Used browser forward button to navigate to user profile
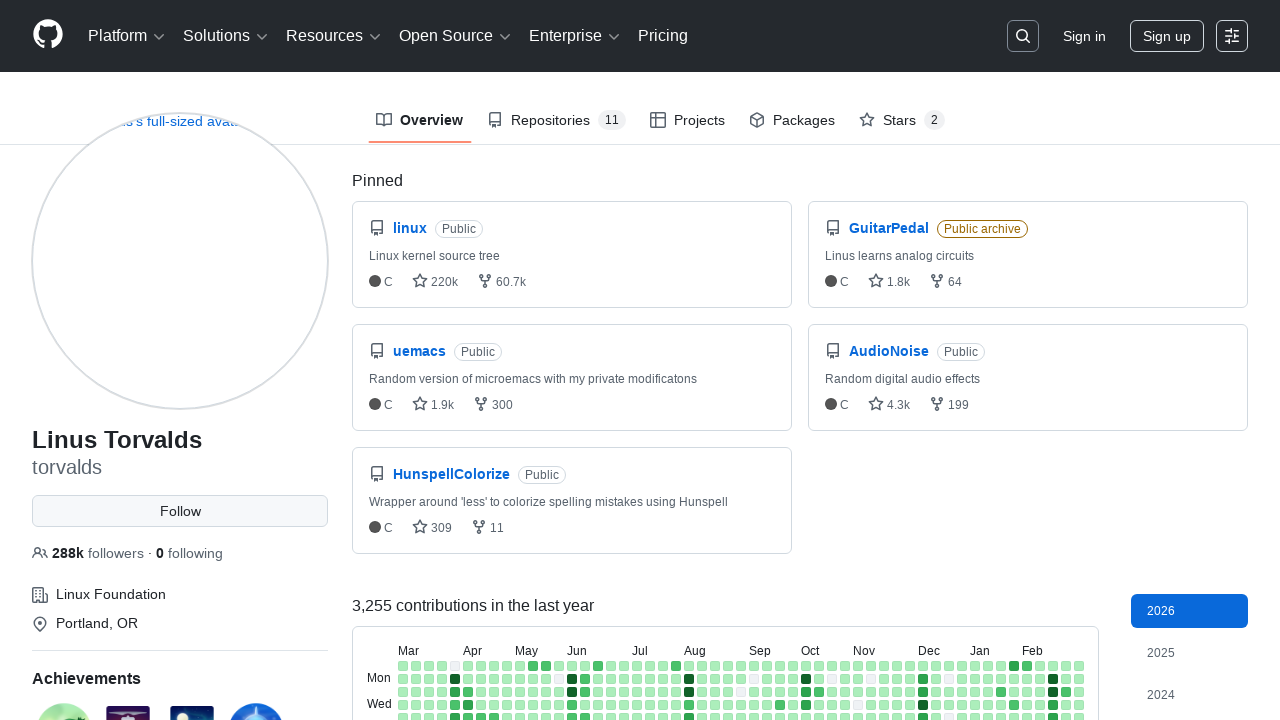

User profile page loaded after forward navigation
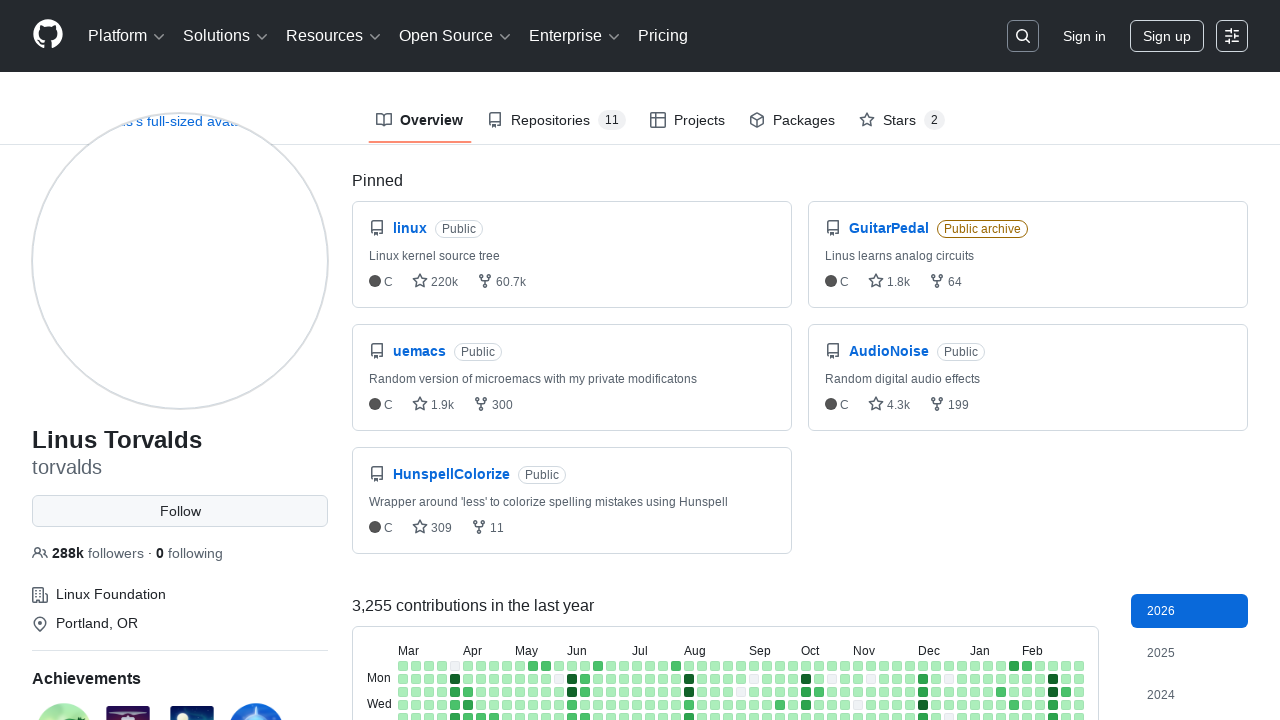

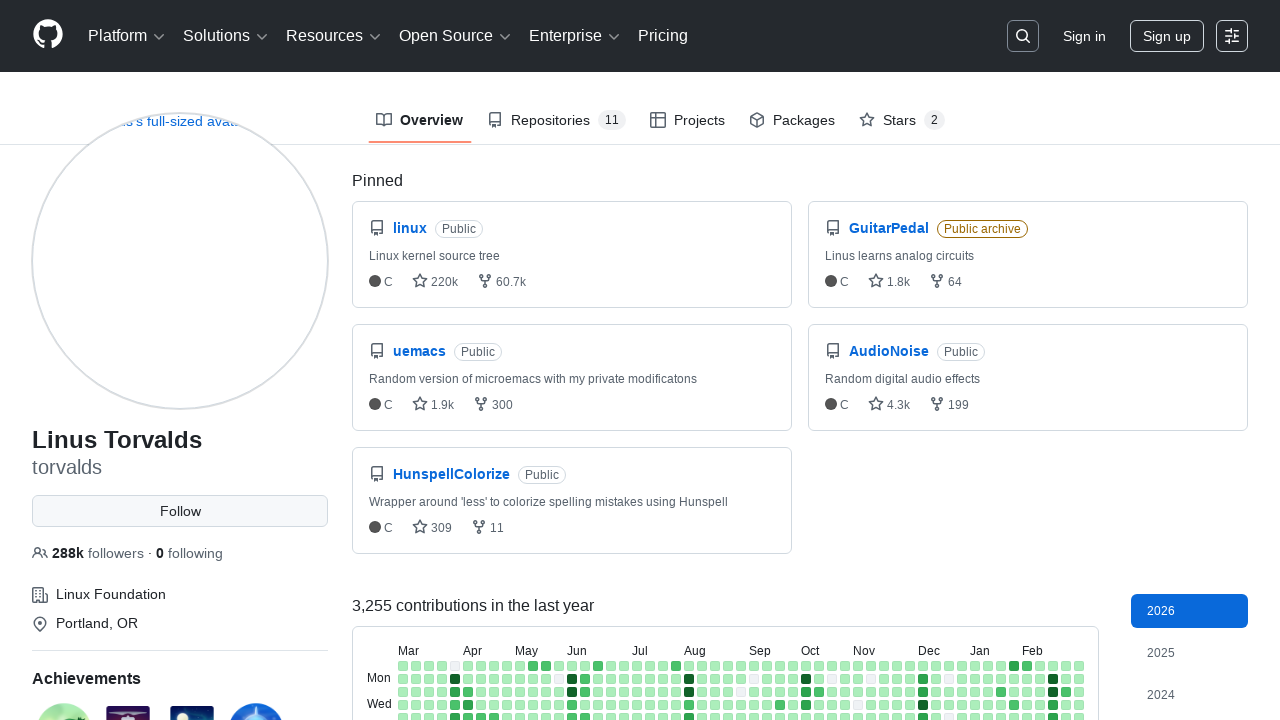